Navigates to JPL Space image gallery and clicks the button to view the full-size featured image

Starting URL: https://data-class-jpl-space.s3.amazonaws.com/JPL_Space/index.html

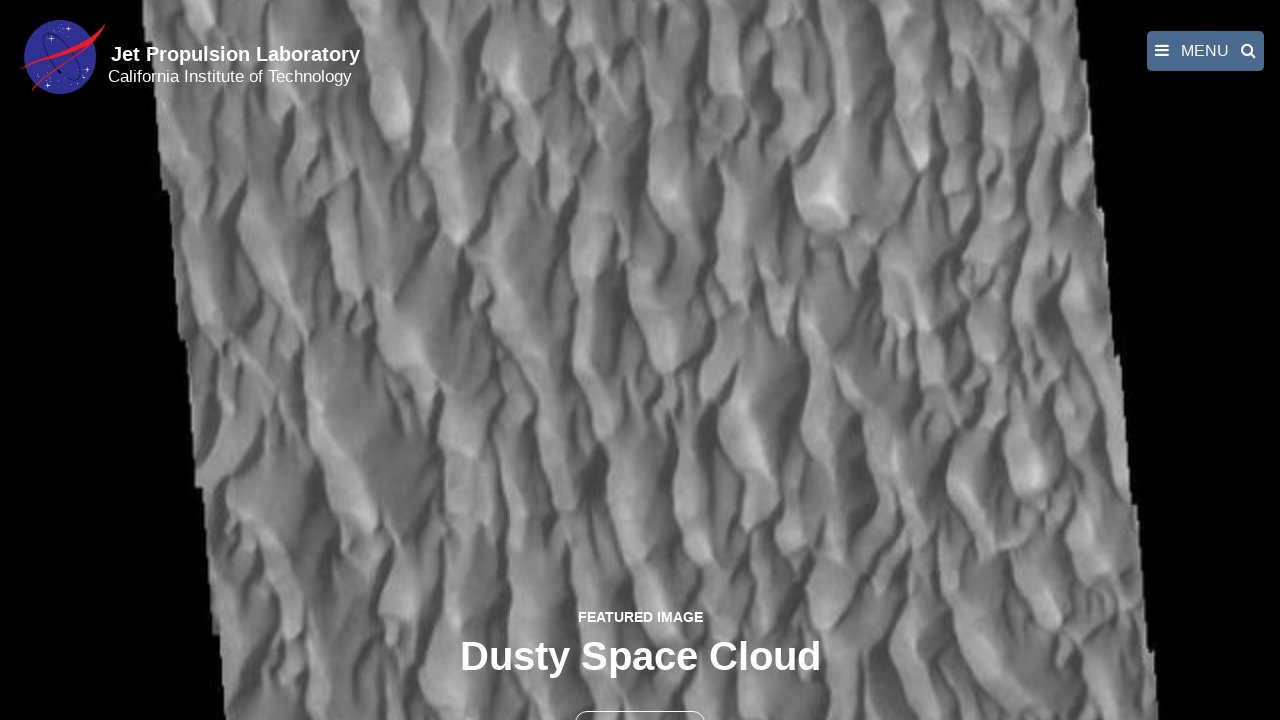

Waited for page content to load (h2 element)
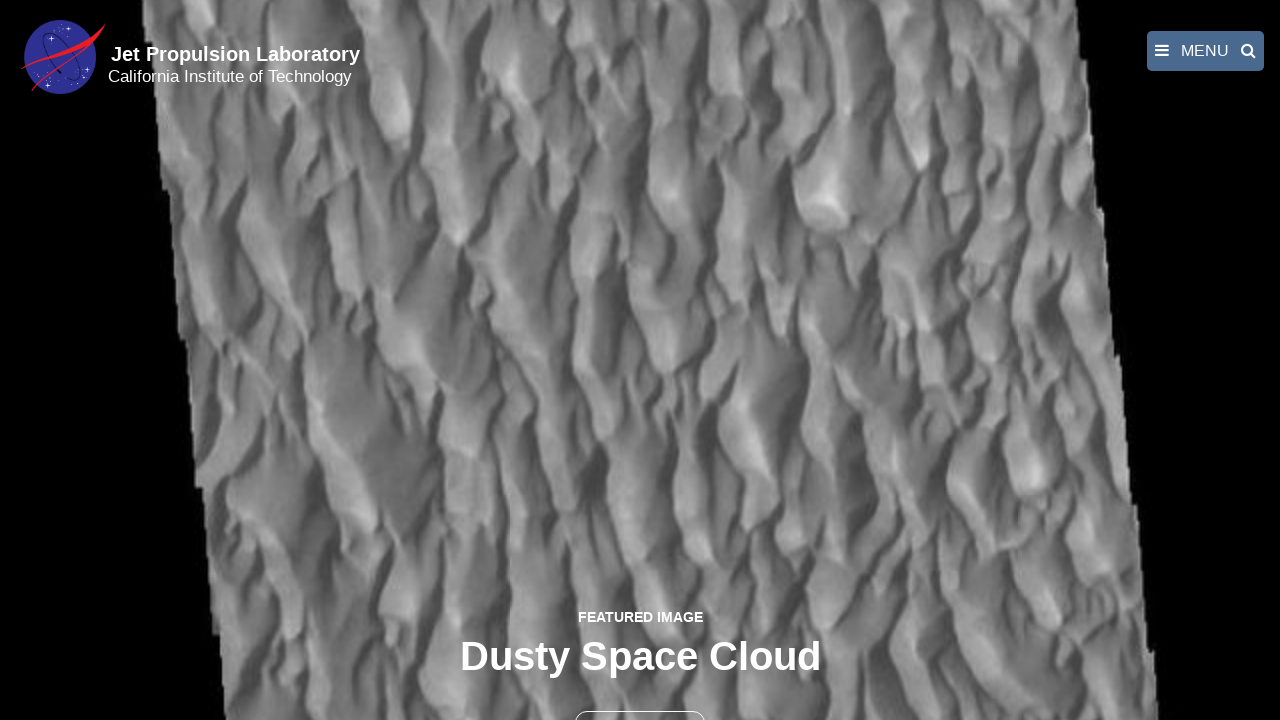

Clicked the second button to view full-size featured image at (640, 699) on button >> nth=1
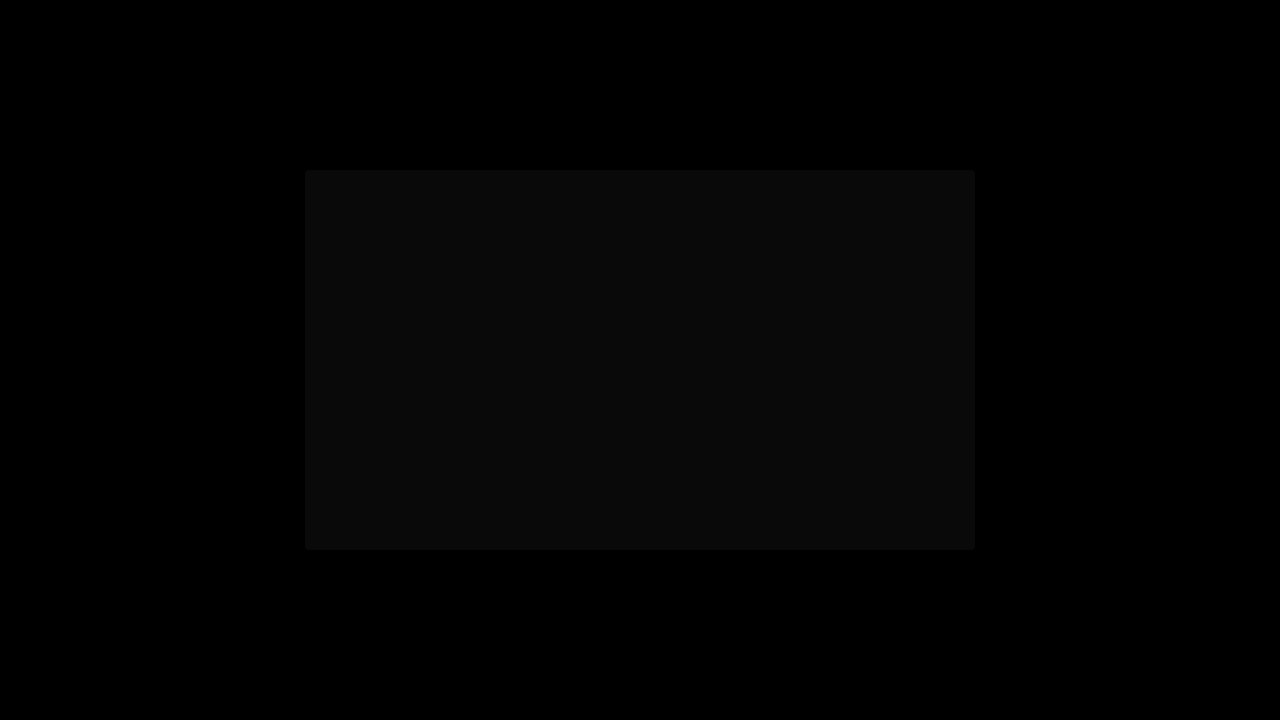

Full-size image loaded in lightbox
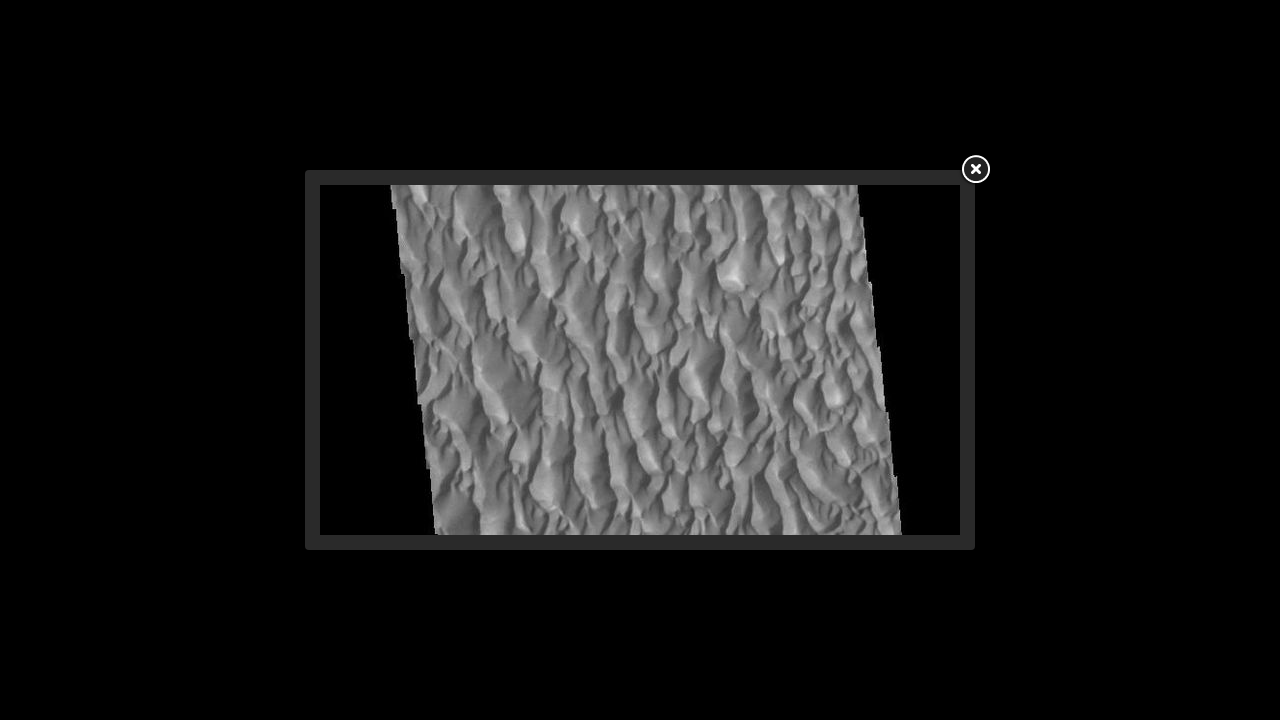

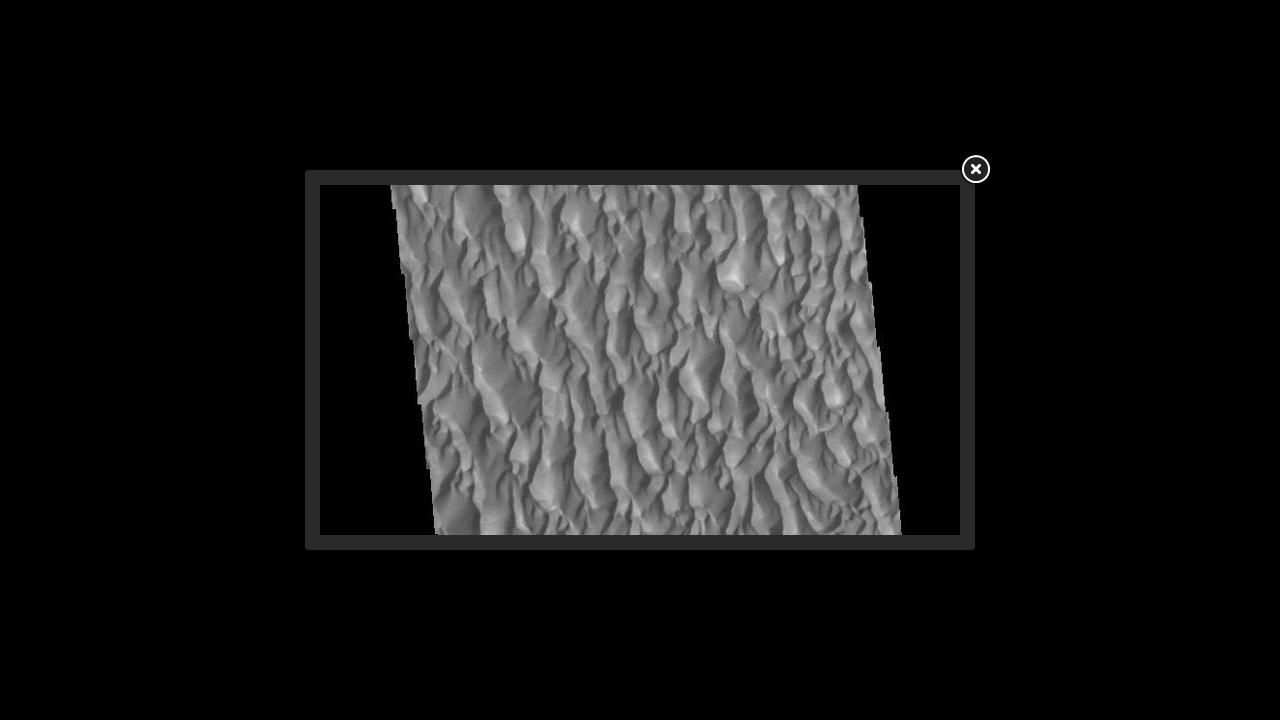